Tests a Selenium practice form by filling in personal information including first name, last name, selecting gender, experience level, date, profession, and automation tool preferences.

Starting URL: https://www.techlistic.com/p/selenium-practice-form.html

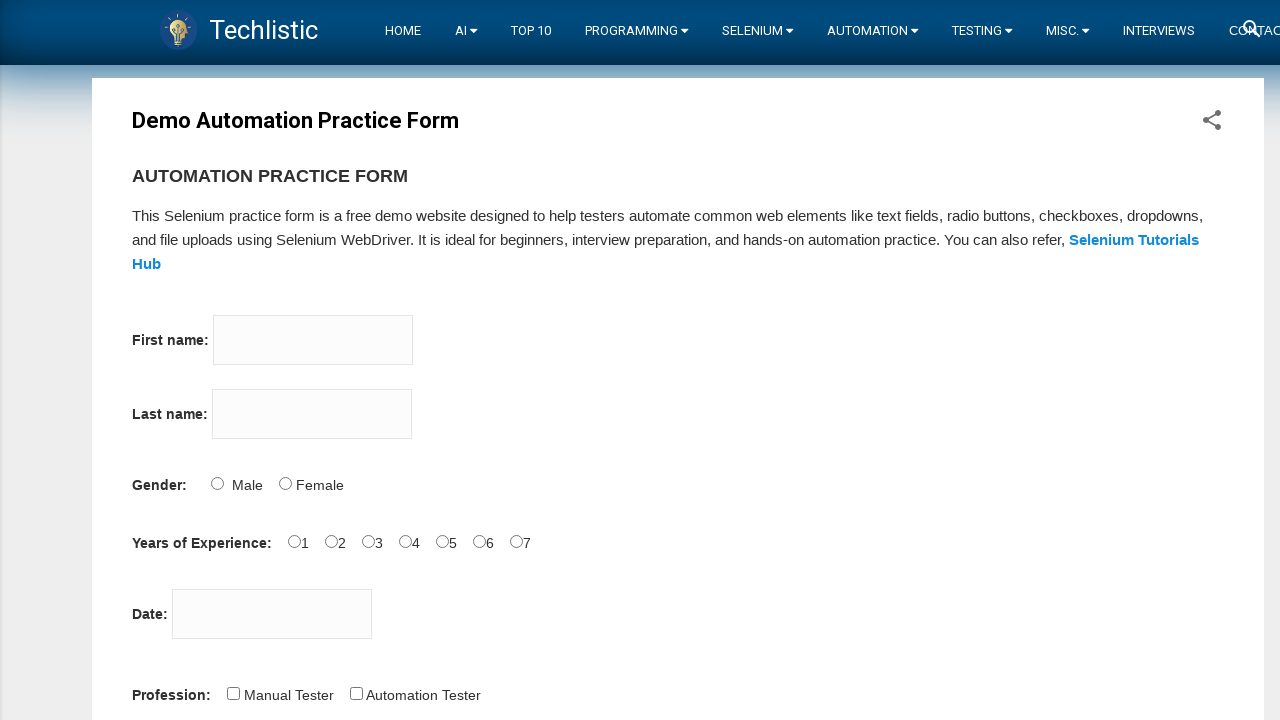

Filled first name field with 'Sevgi' on input[name='firstname']
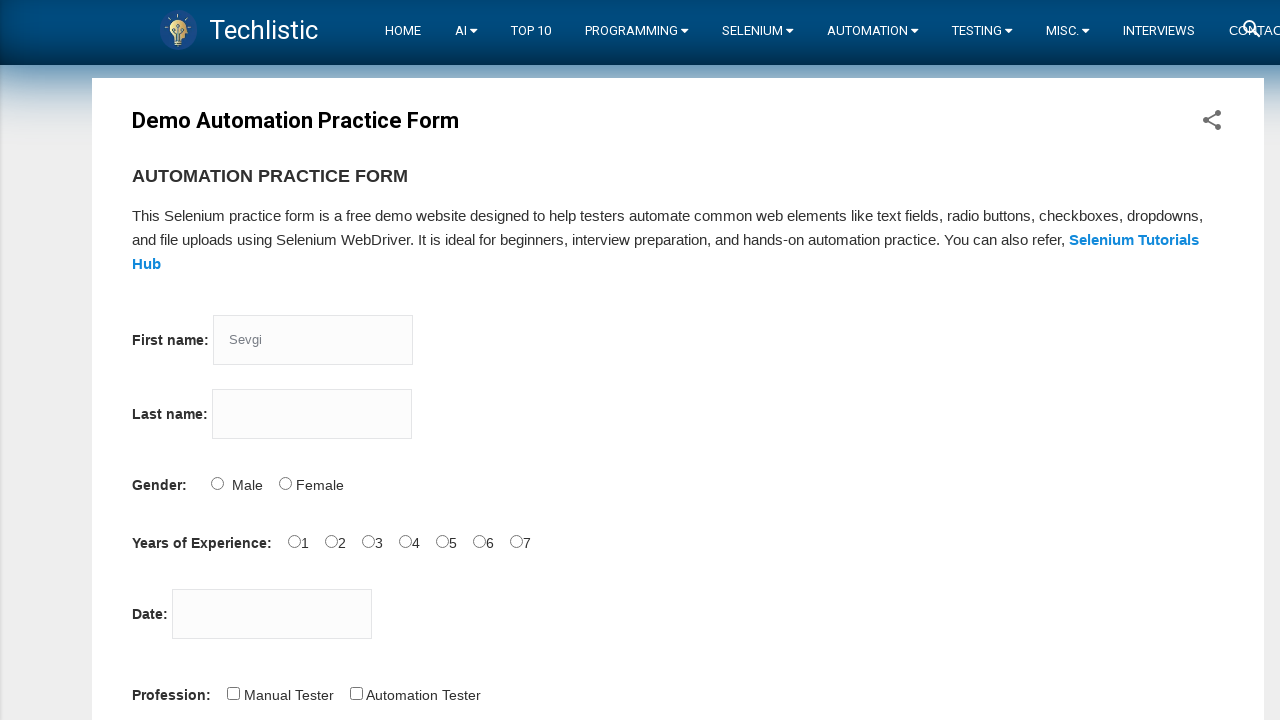

Filled last name field with 'Yalcin' on input[name='lastname']
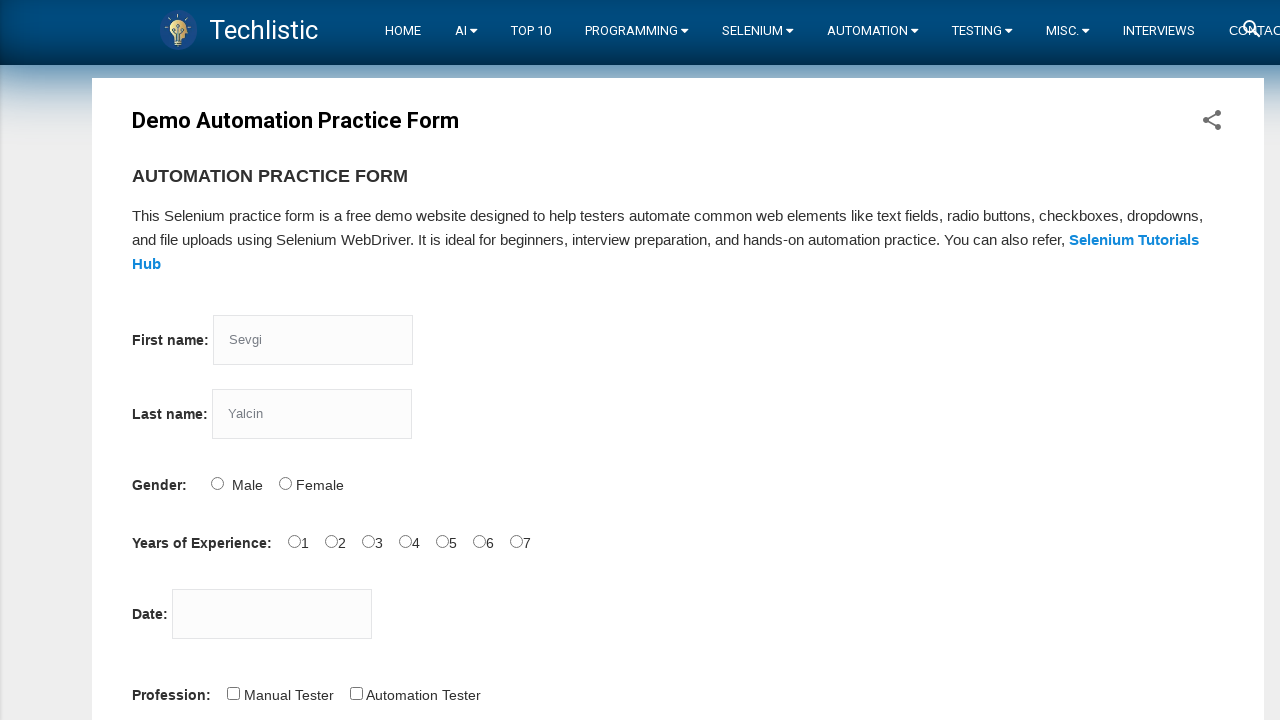

Selected Male gender option at (285, 483) on #sex-1
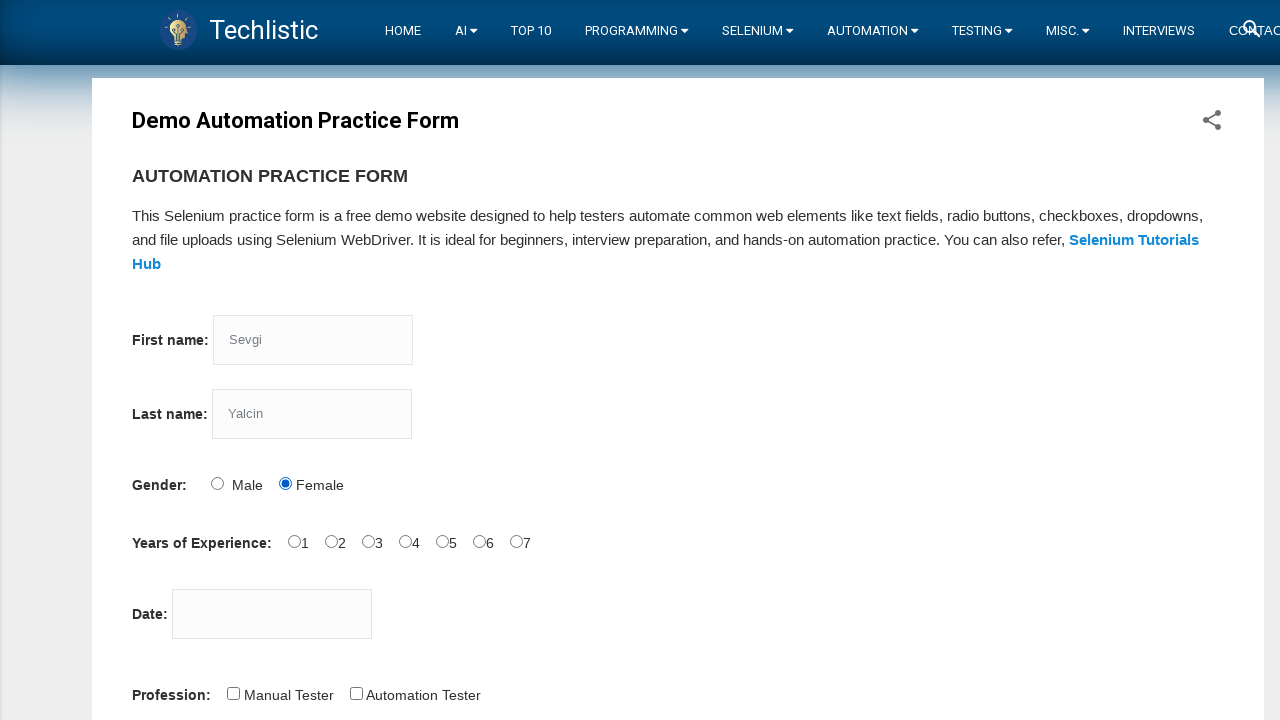

Selected 3 years of experience at (405, 541) on #exp-3
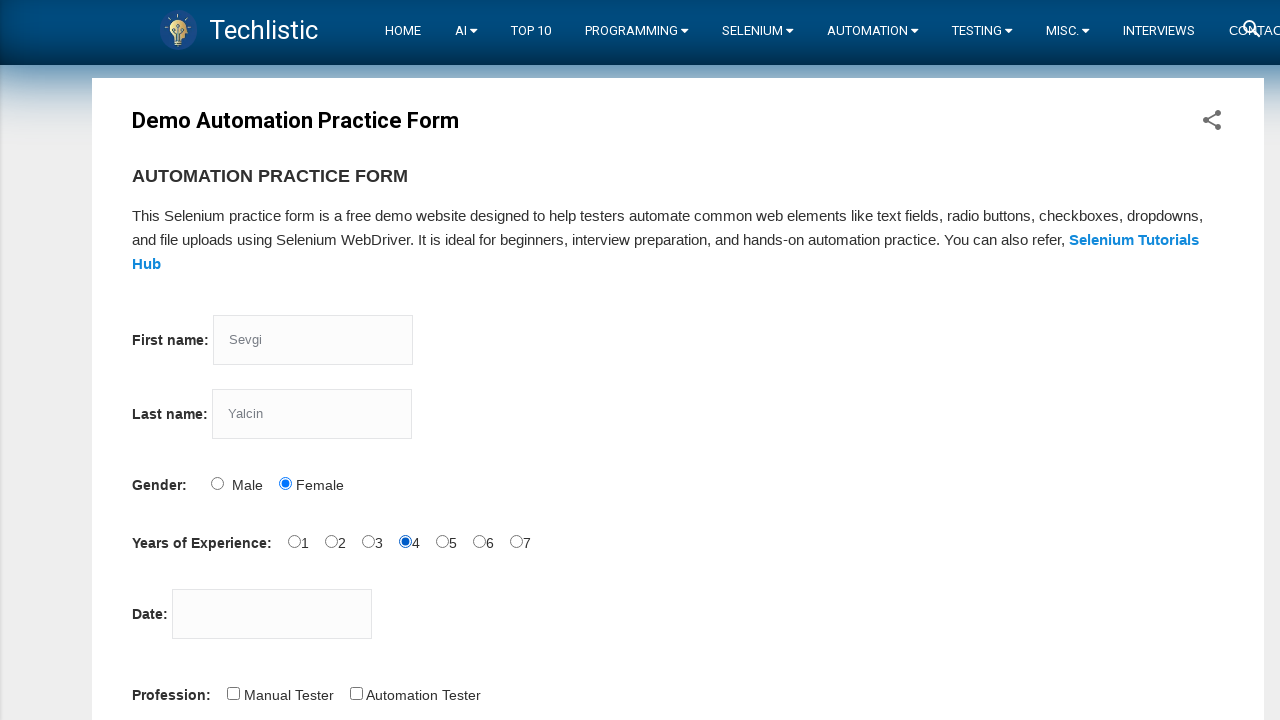

Filled date picker with '19.03.2000' on #datepicker
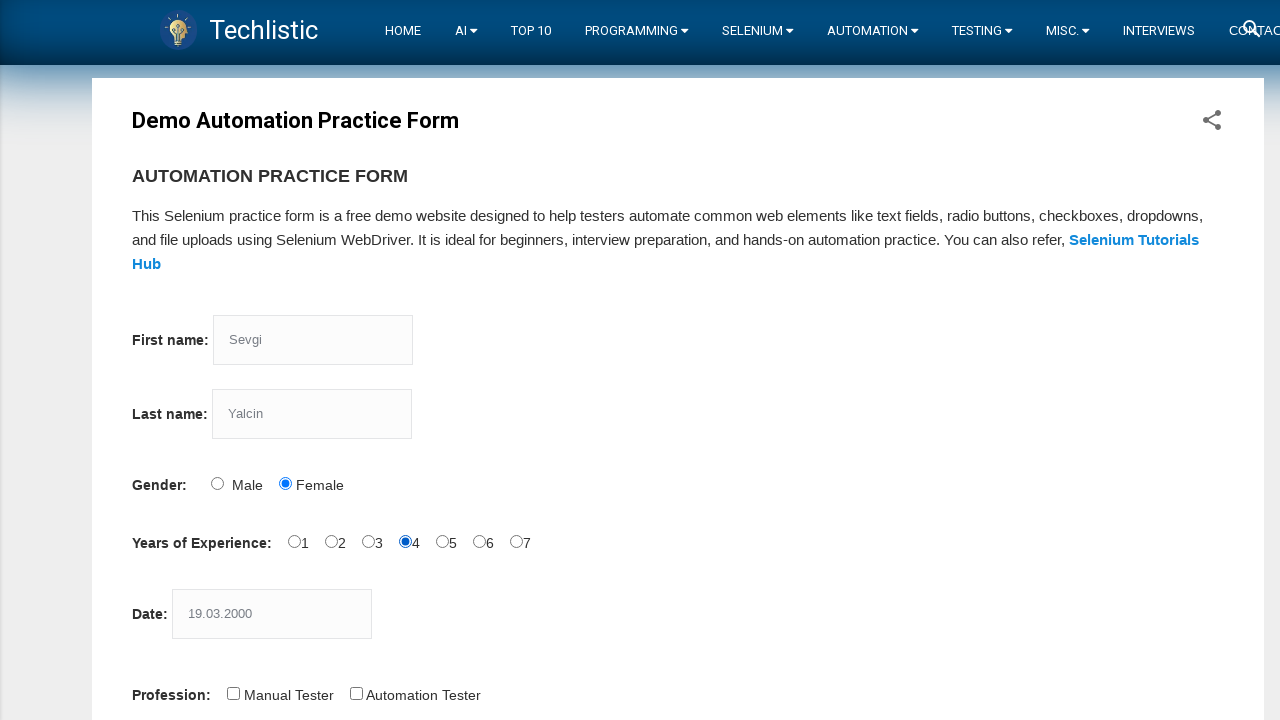

Selected Manual Tester profession at (356, 693) on #profession-1
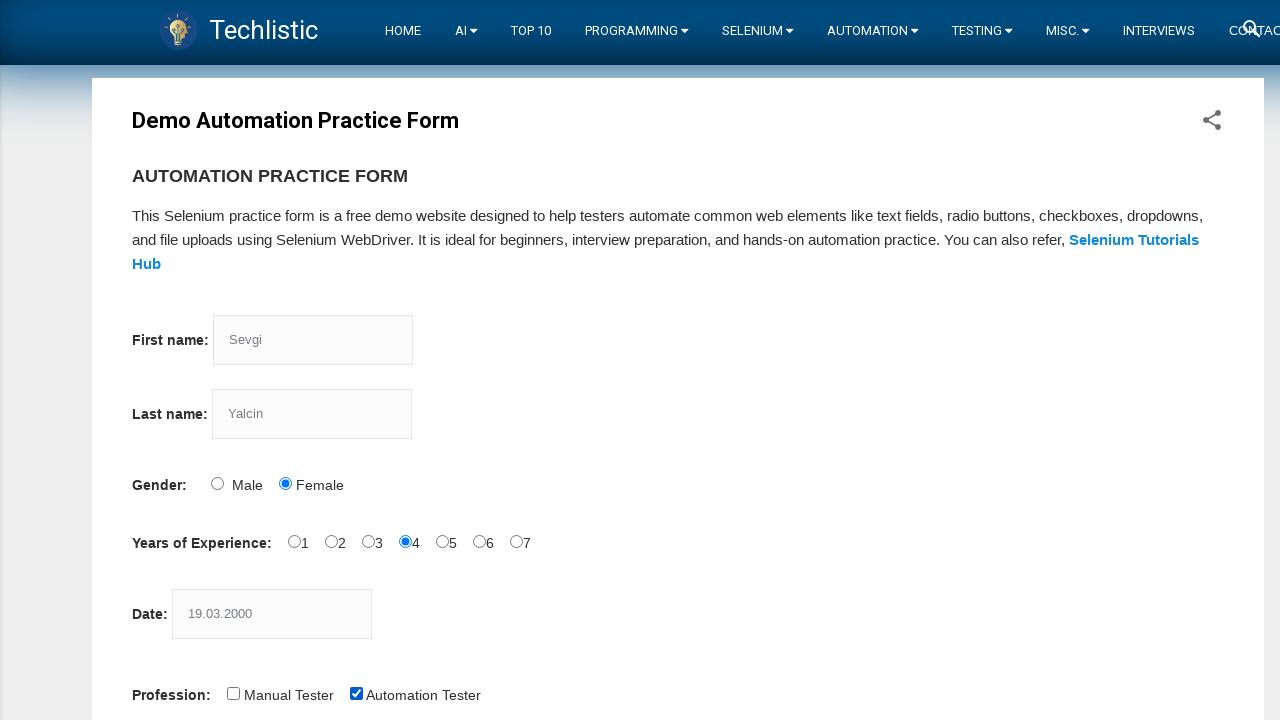

Selected Selenium IDE automation tool at (446, 360) on #tool-2
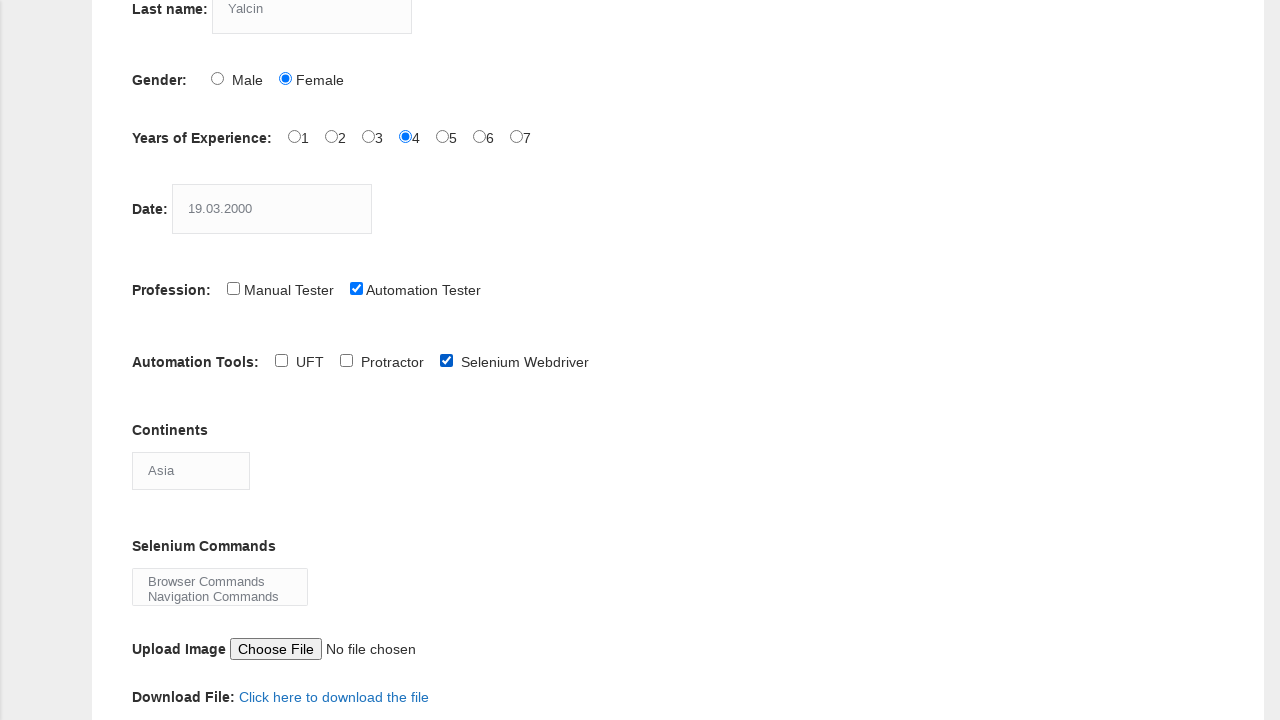

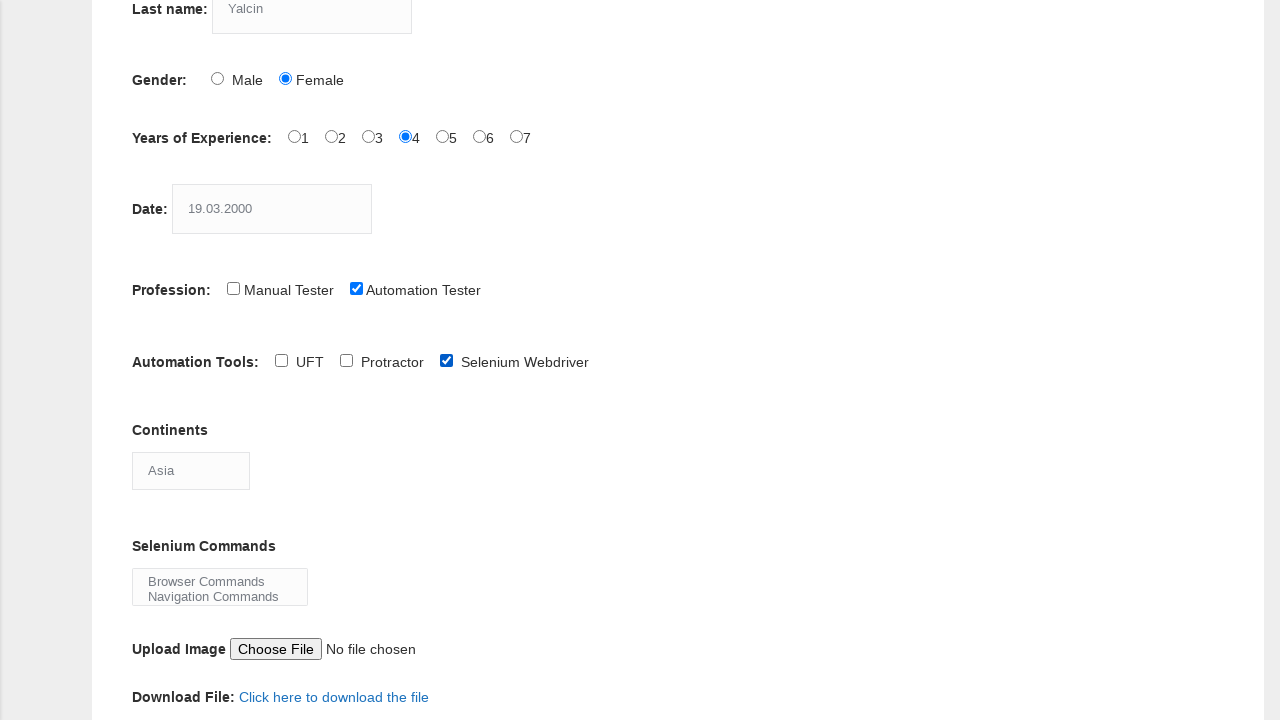